Tests a checkbox form by filling in name and comment fields, selecting room type and meal options, then submitting the form

Starting URL: https://rori4.github.io/selenium-practice/#/pages/practice/checkbox-form

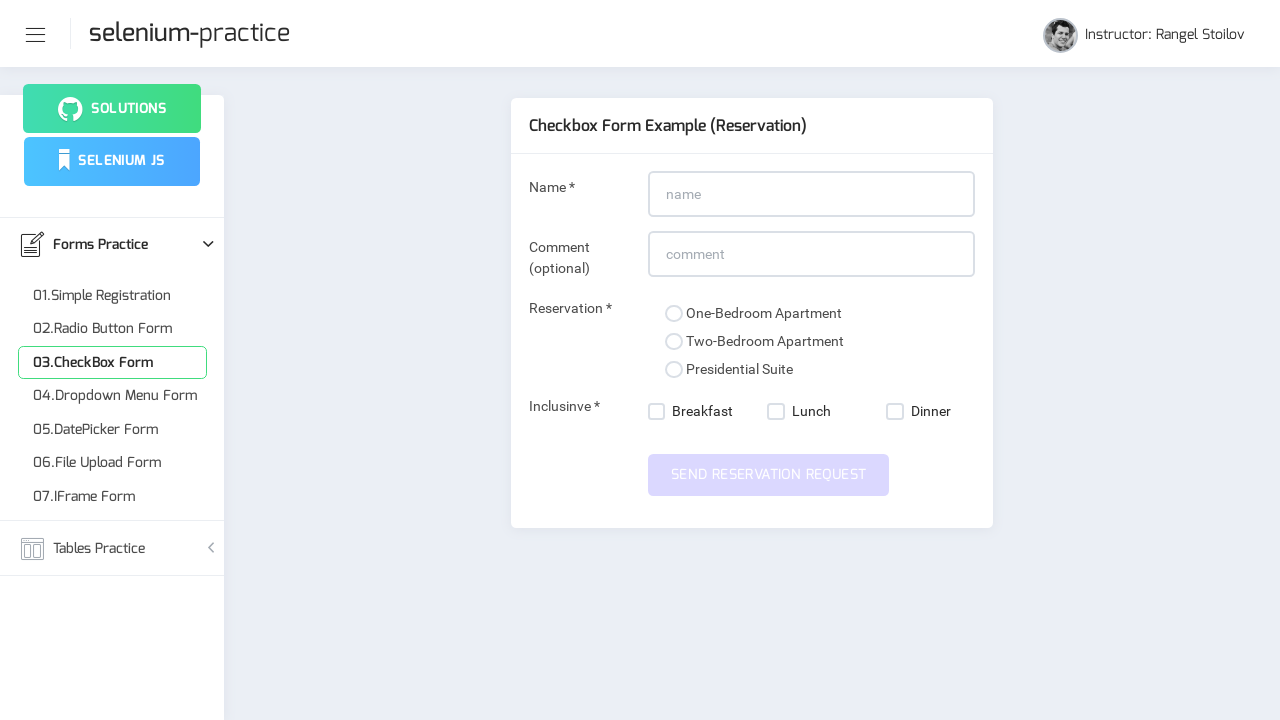

Filled name field with 'My Name' on #name
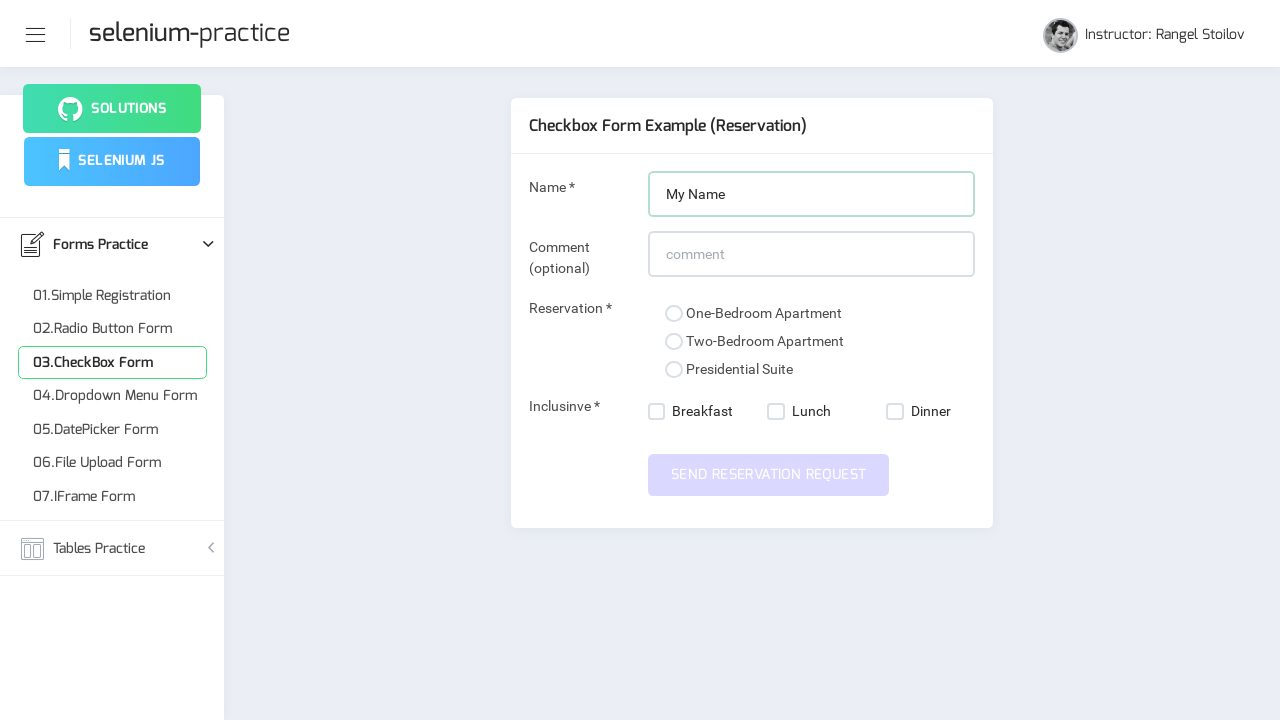

Filled comment field with 'My Comment' on #comment
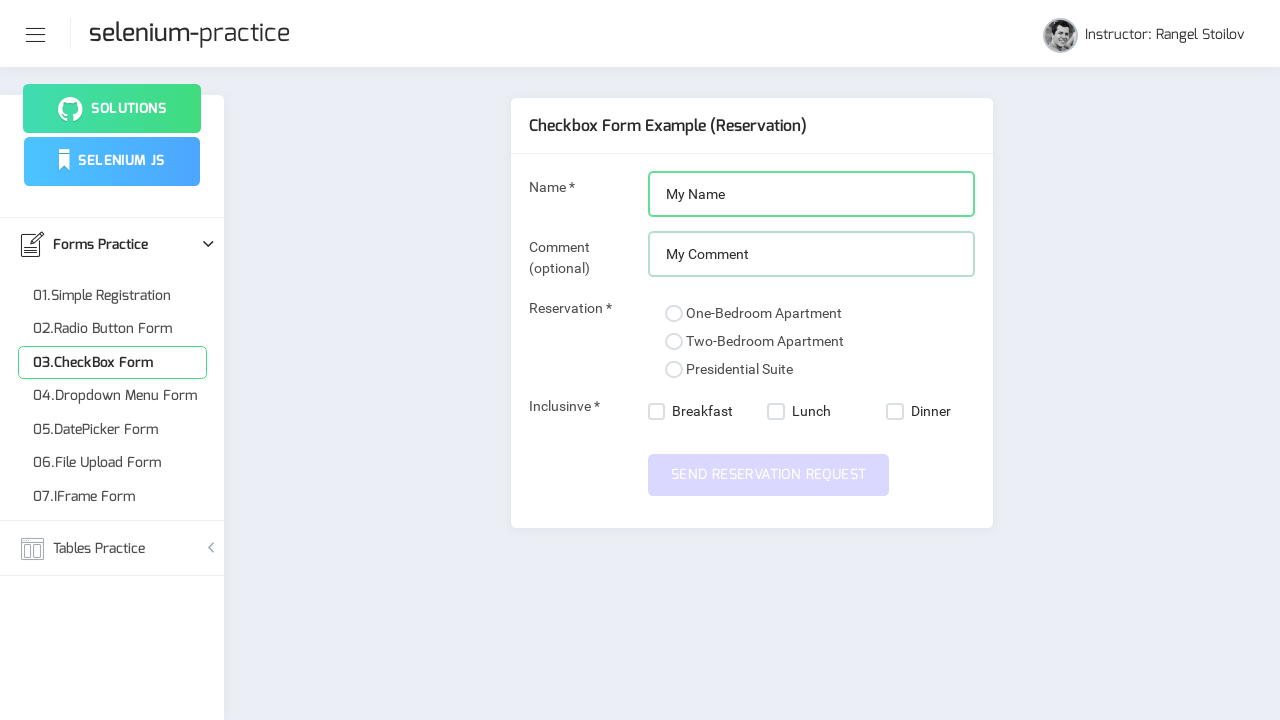

Selected presidential suite room type at (674, 370) on xpath=//input[@value='presidential-suite']/following::span
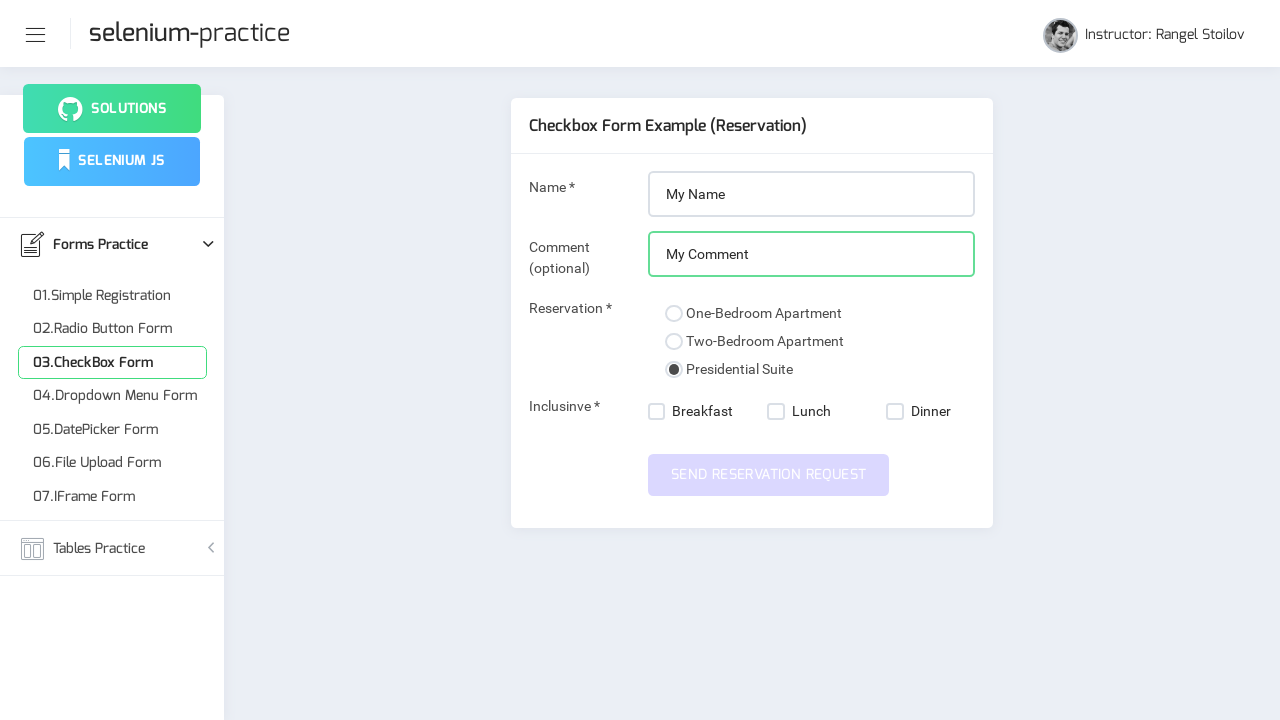

Selected breakfast meal option at (657, 412) on xpath=//nb-checkbox[@value='breakfast']/label/span
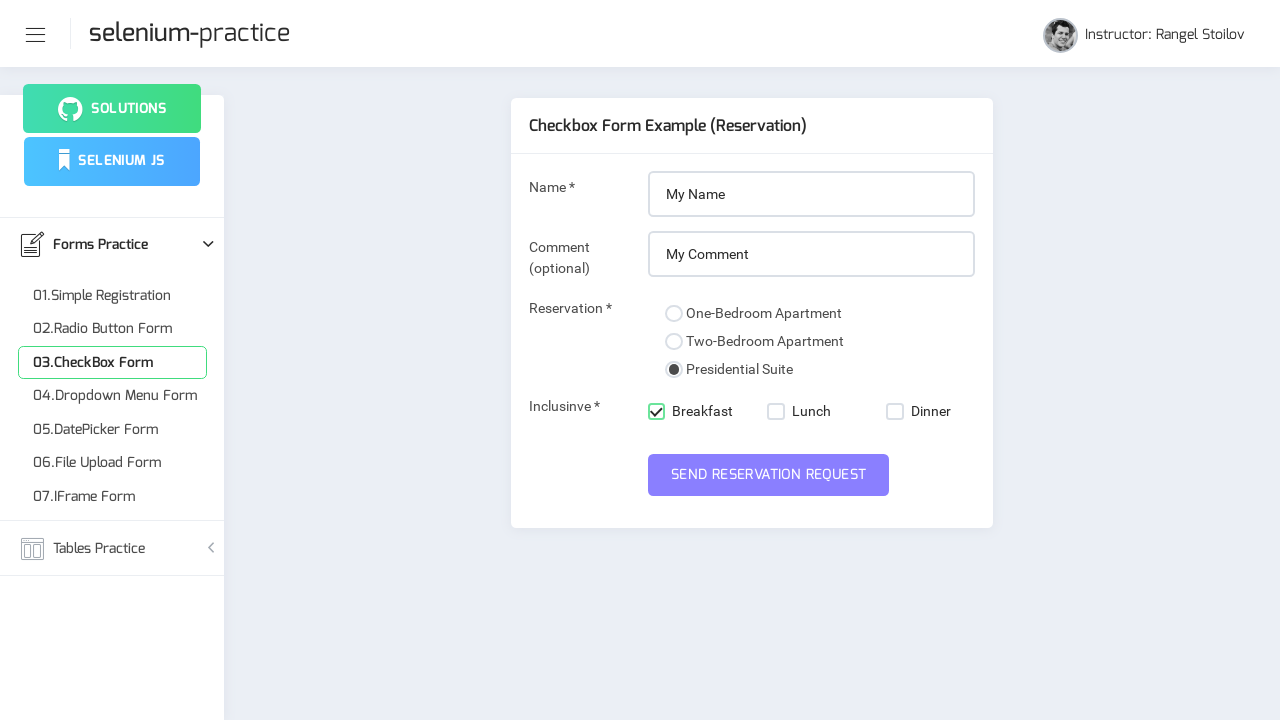

Selected lunch meal option at (776, 412) on xpath=//nb-checkbox[@value='lunch']/label/span
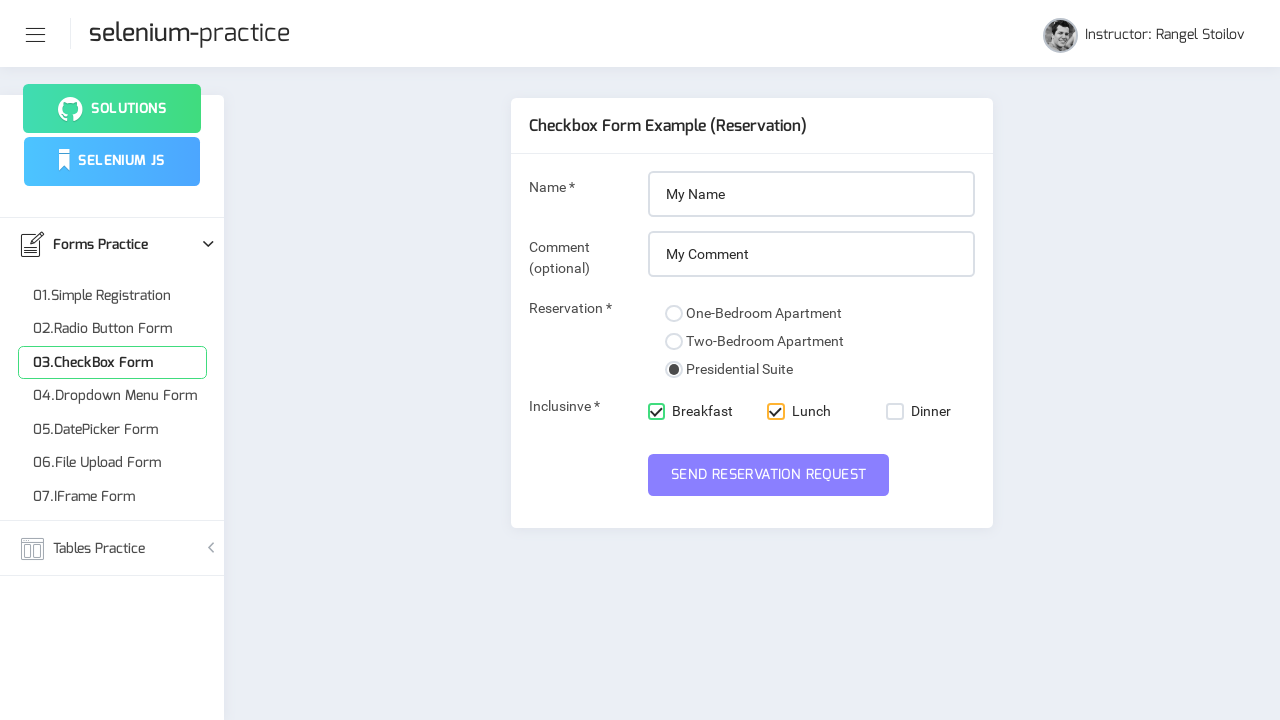

Submitted the checkbox form at (769, 475) on #submit
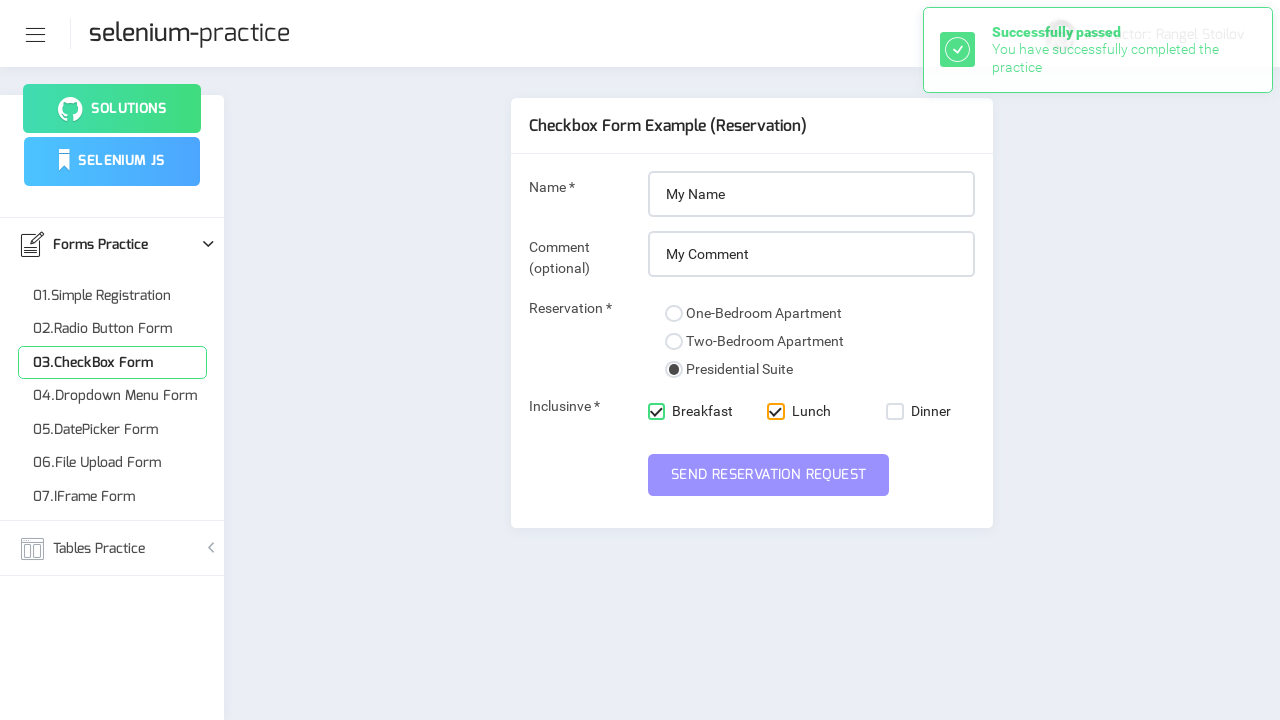

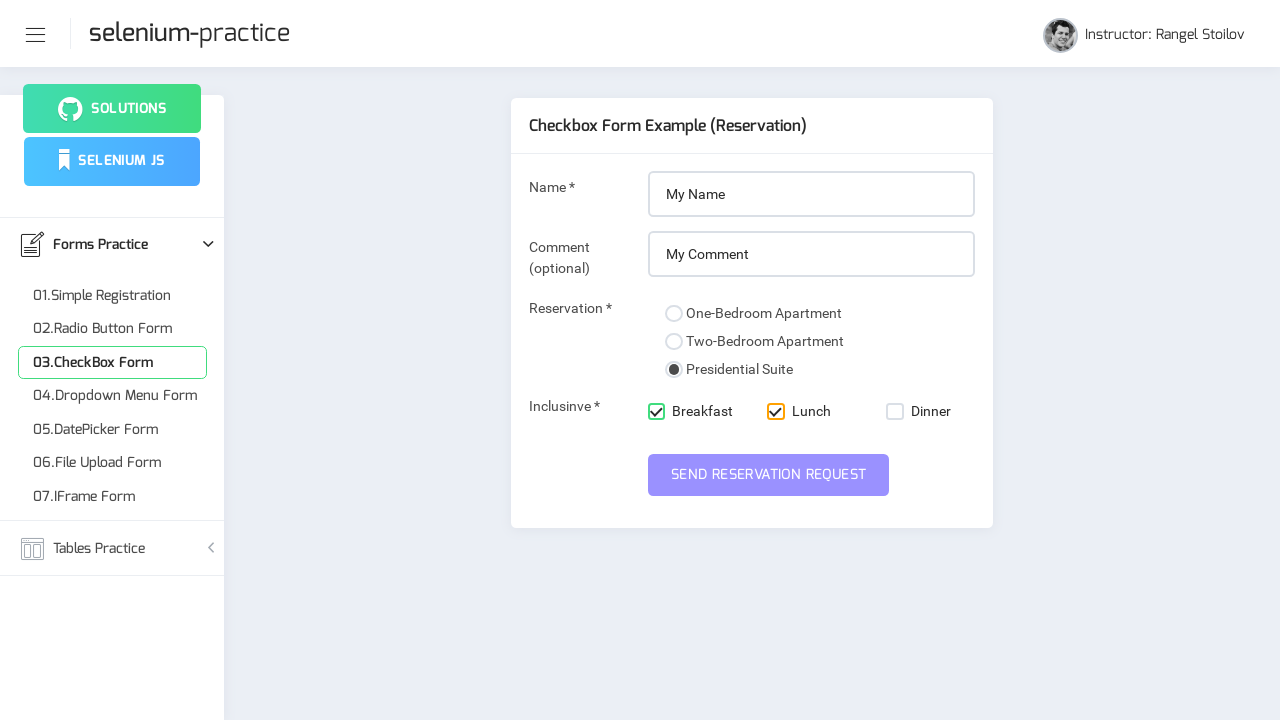